Tests mouse movement functionality by moving the cursor to specific viewport coordinates and verifying the position is tracked correctly

Starting URL: https://www.selenium.dev/selenium/web/mouse_interaction.html

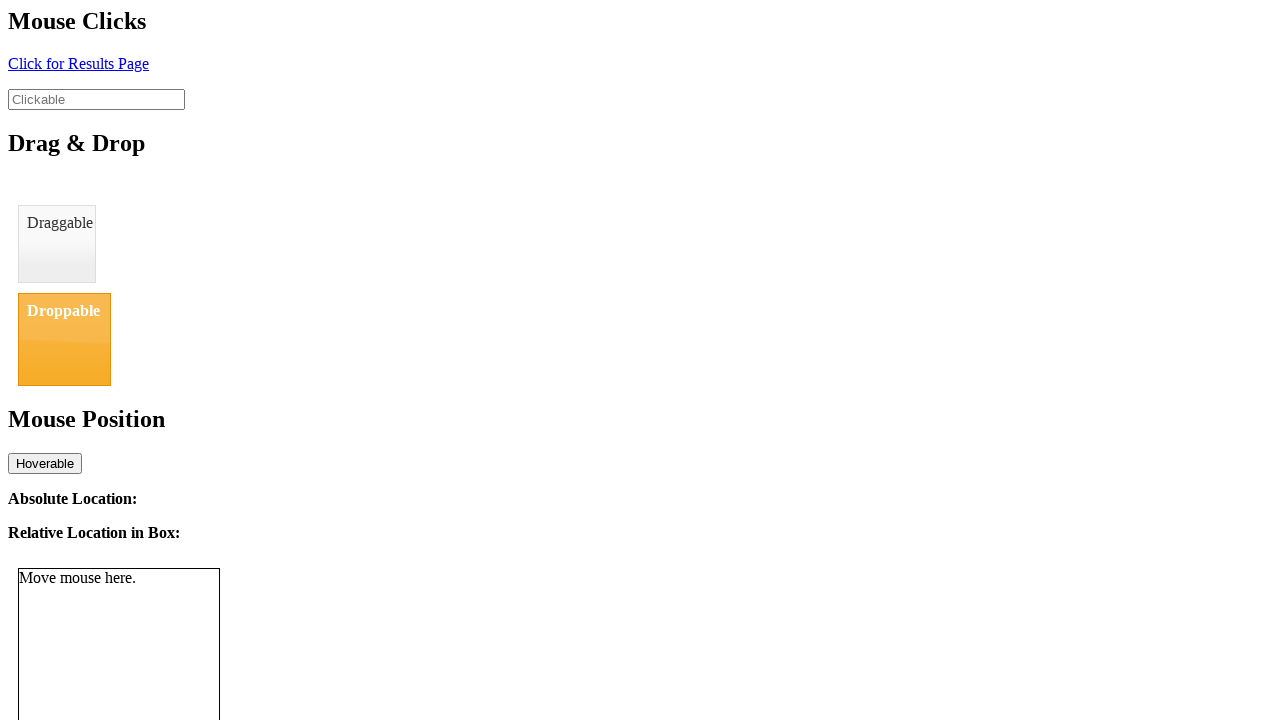

Moved mouse to viewport coordinates (8, 12) at (8, 12)
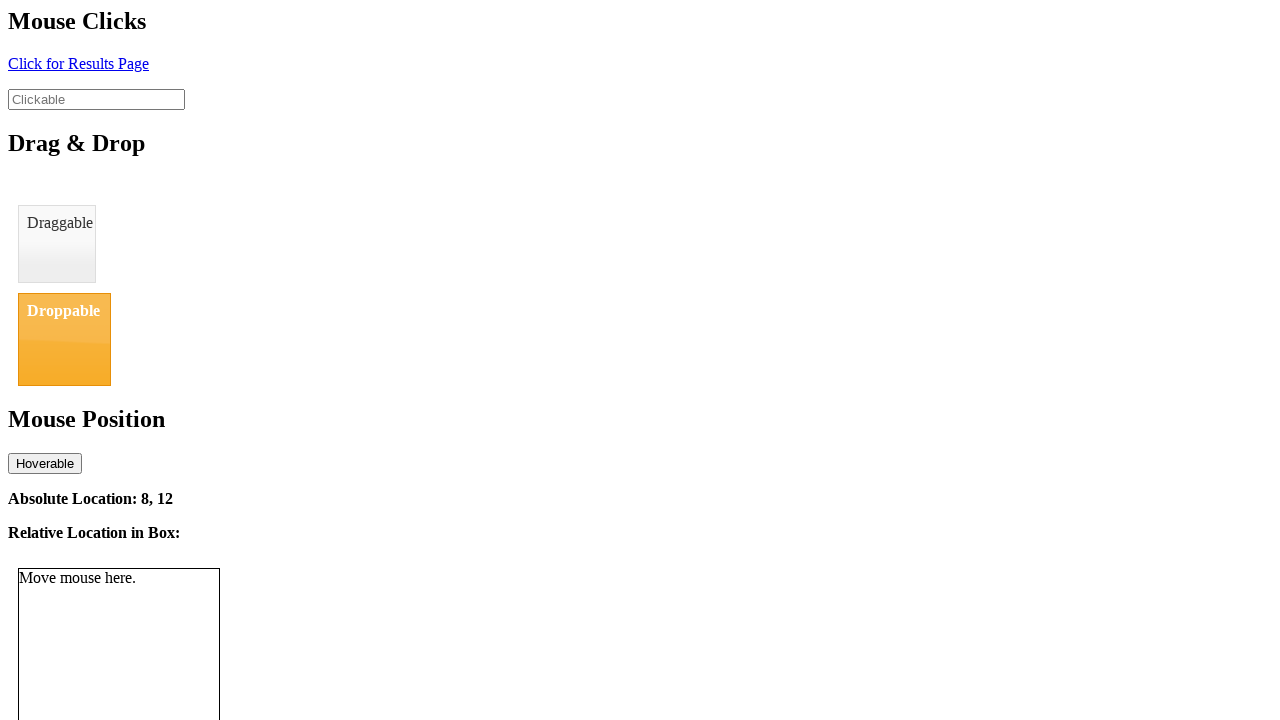

Retrieved mouse position text from #absolute-location element
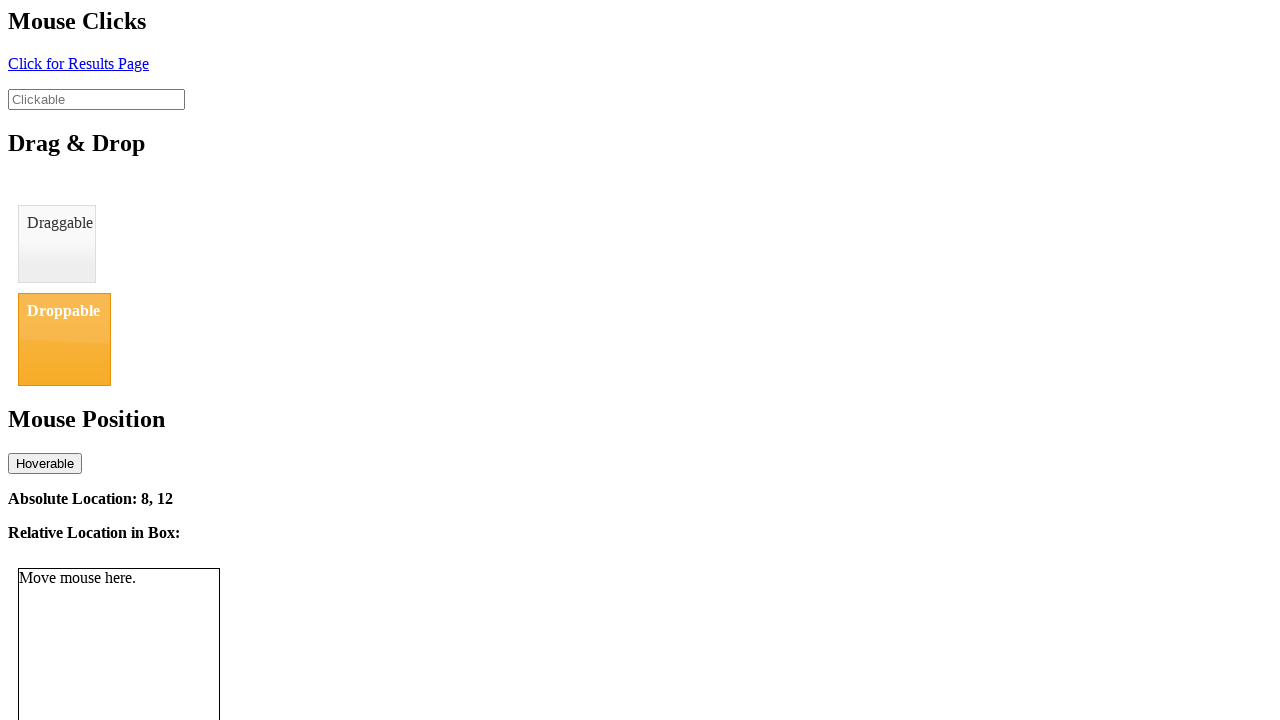

Parsed coordinates from result text
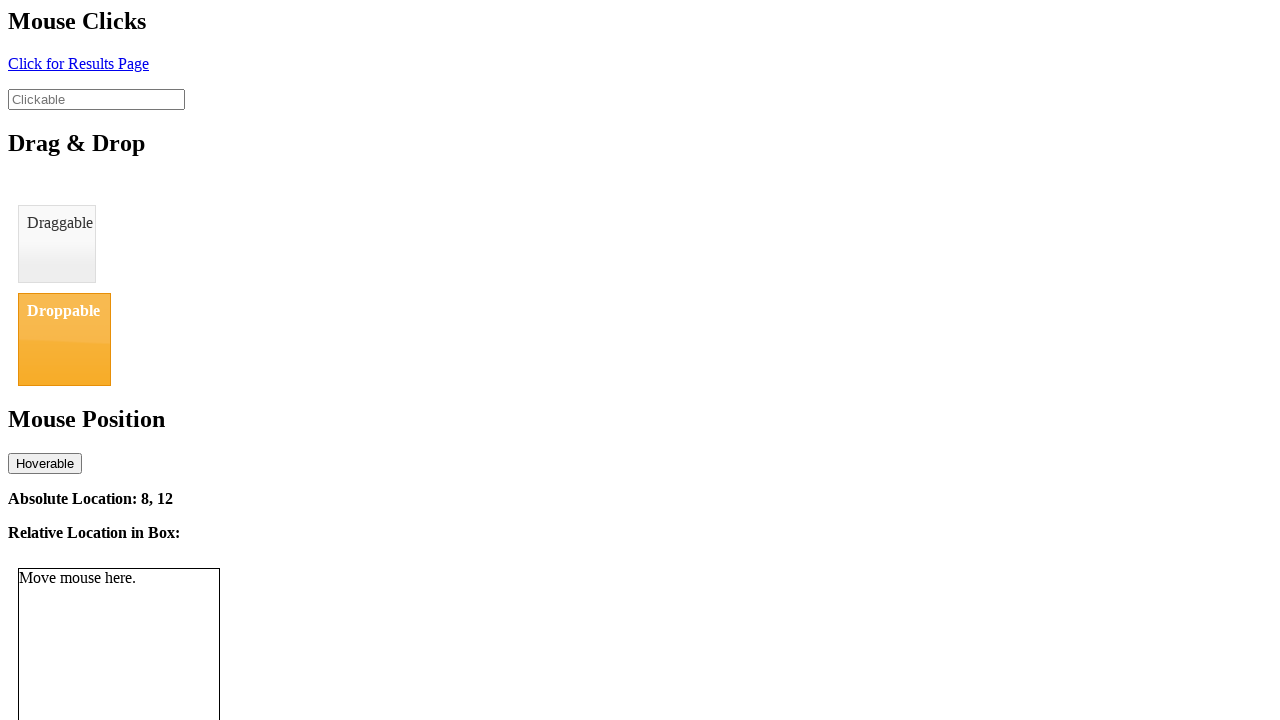

Verified X coordinate is within expected range of 8
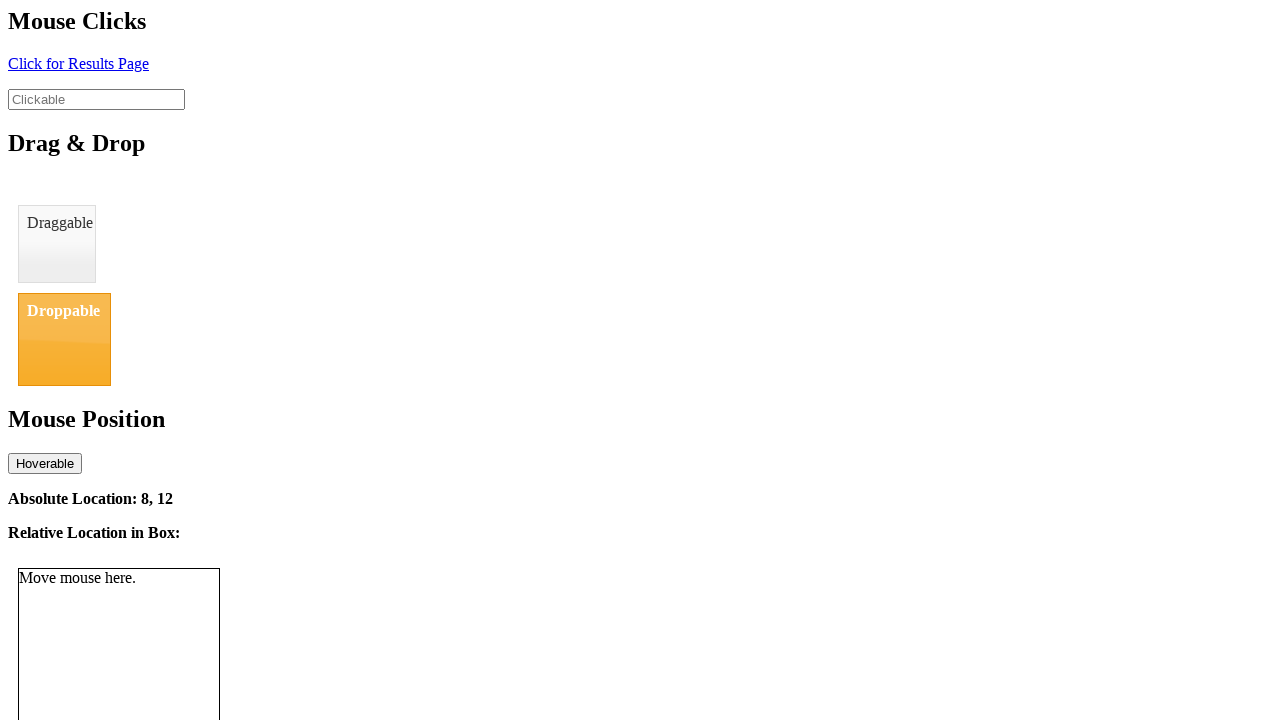

Verified Y coordinate is within expected range of 12
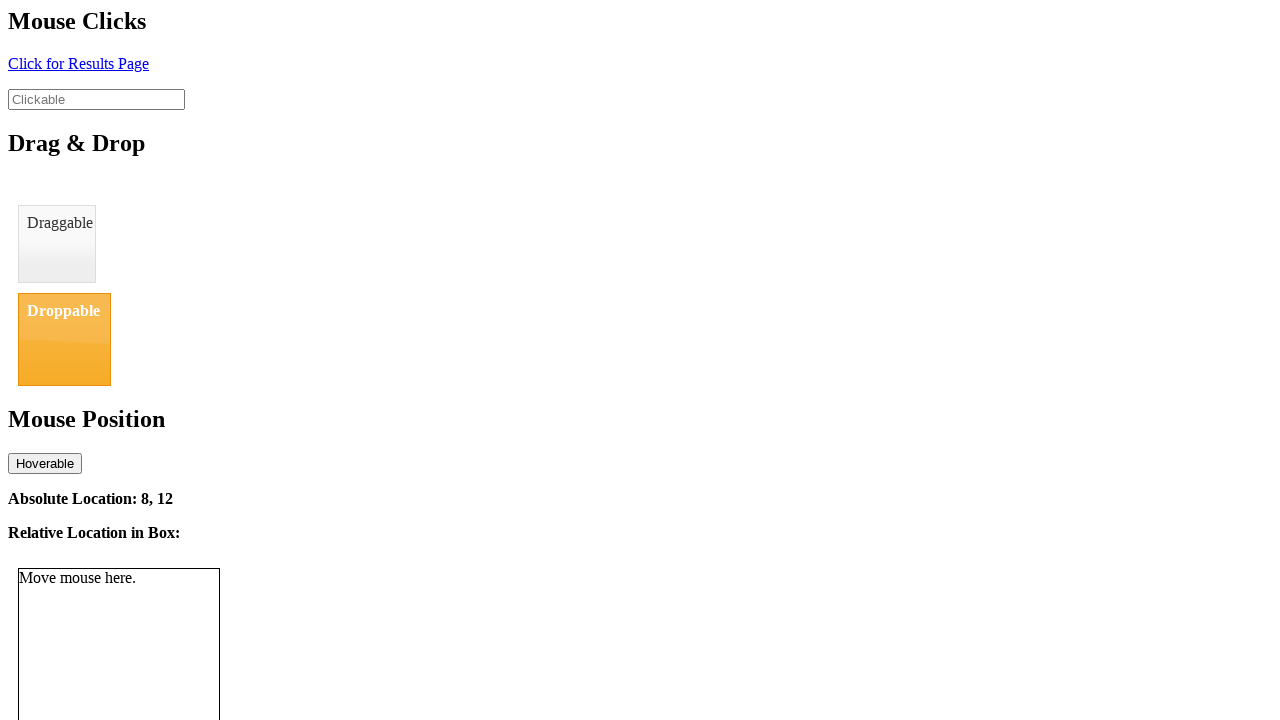

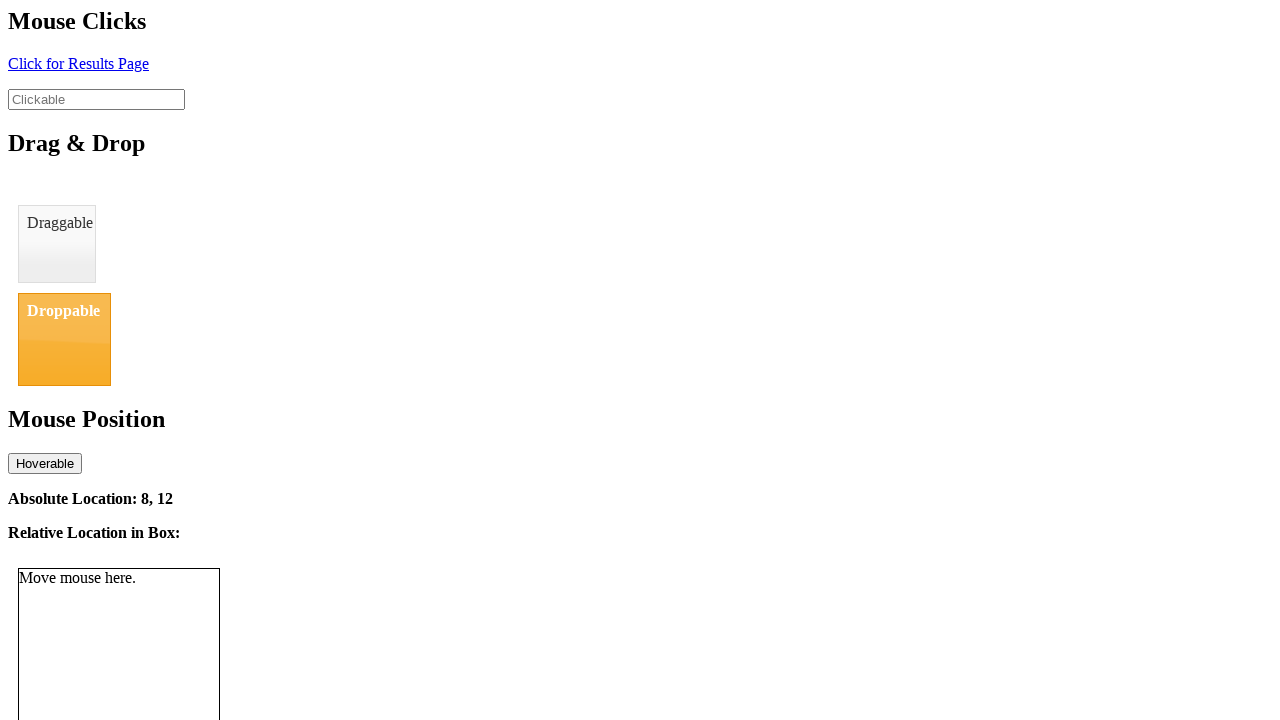